Tests that clicking the status iframe link opens the status page in a new tab

Starting URL: https://neuronpedia.org

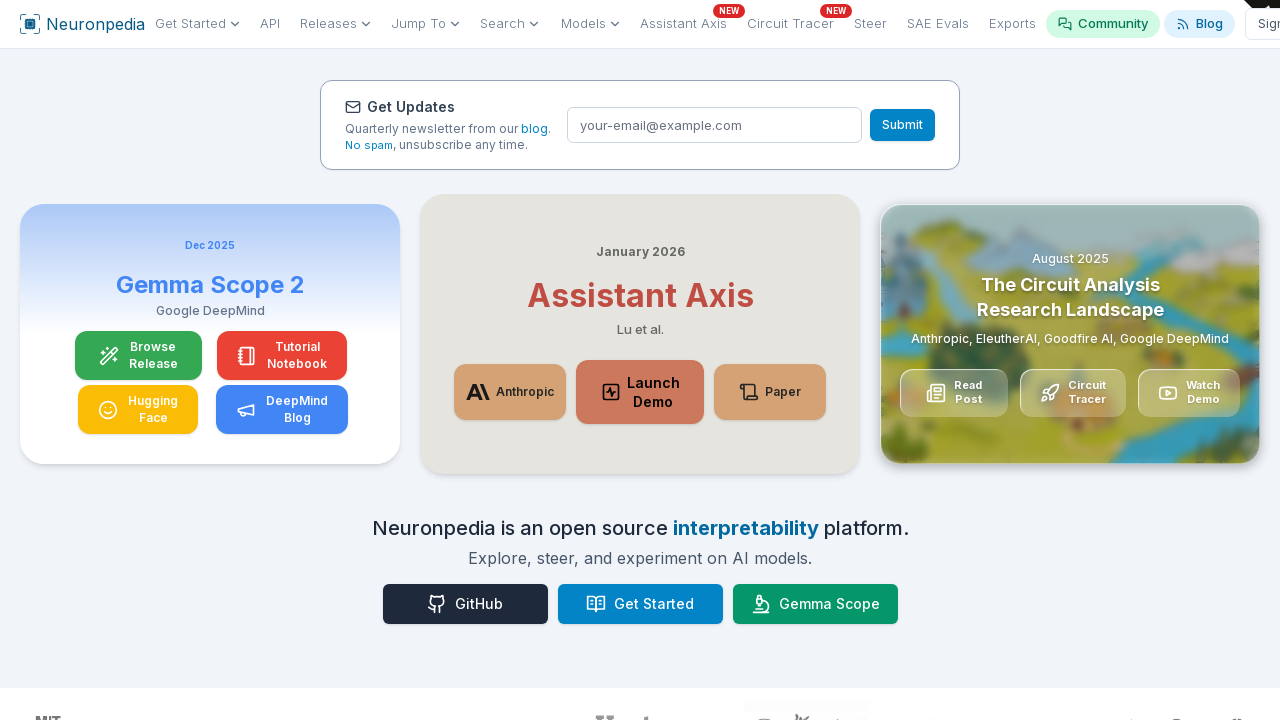

Clicked 'All services are online' link in status iframe, opening status page in new tab at (112, 704) on iframe[title="Neuronpedia Status"] >> internal:control=enter-frame >> internal:r
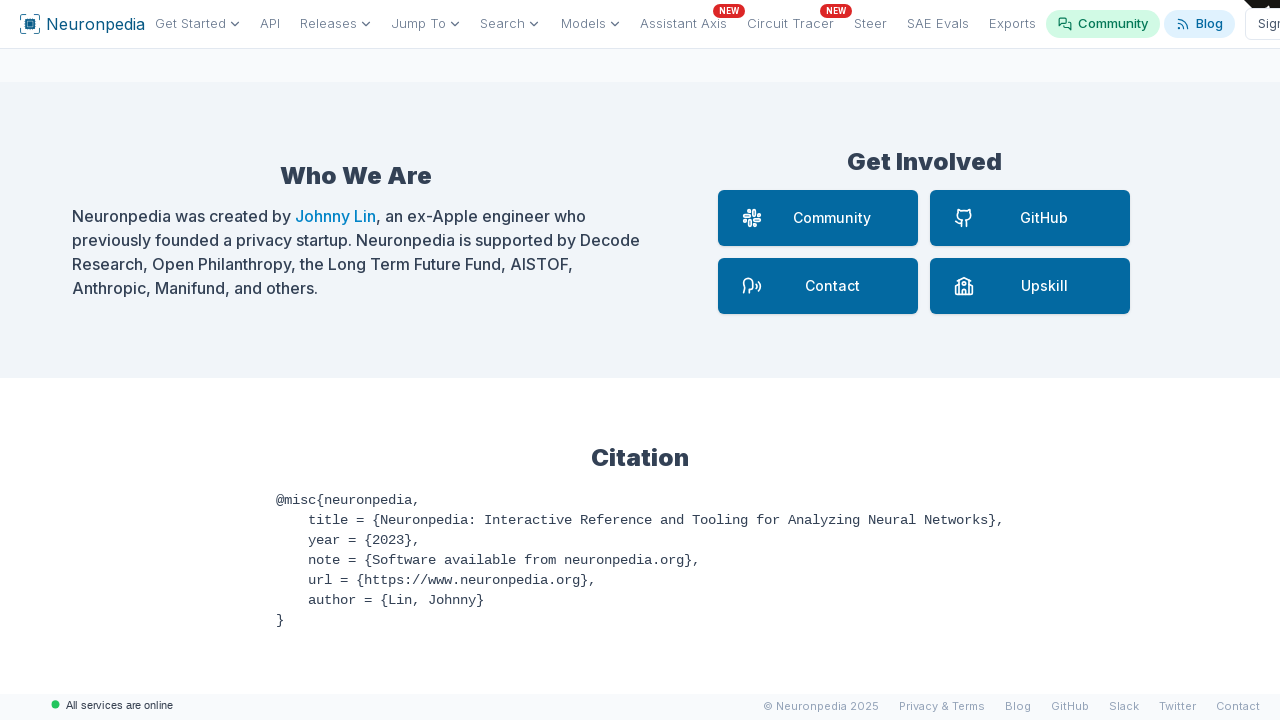

New tab with status page opened successfully
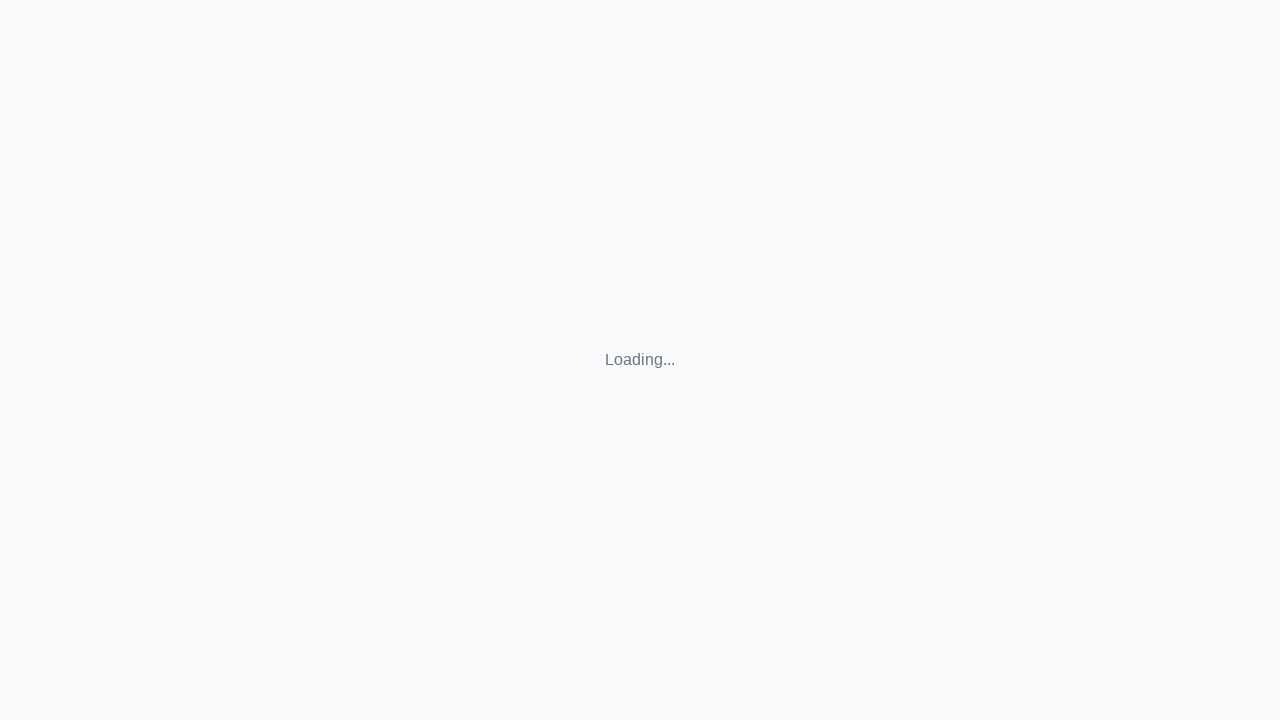

Verified new page URL is https://status.neuronpedia.org/
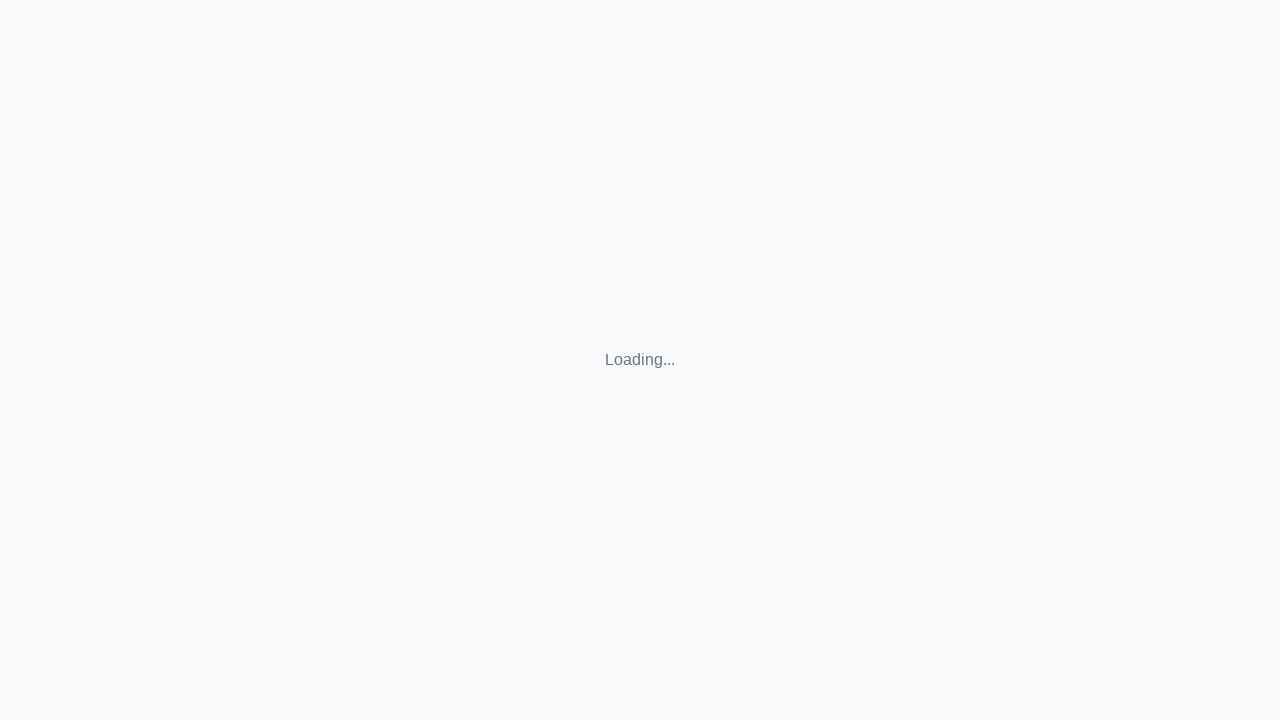

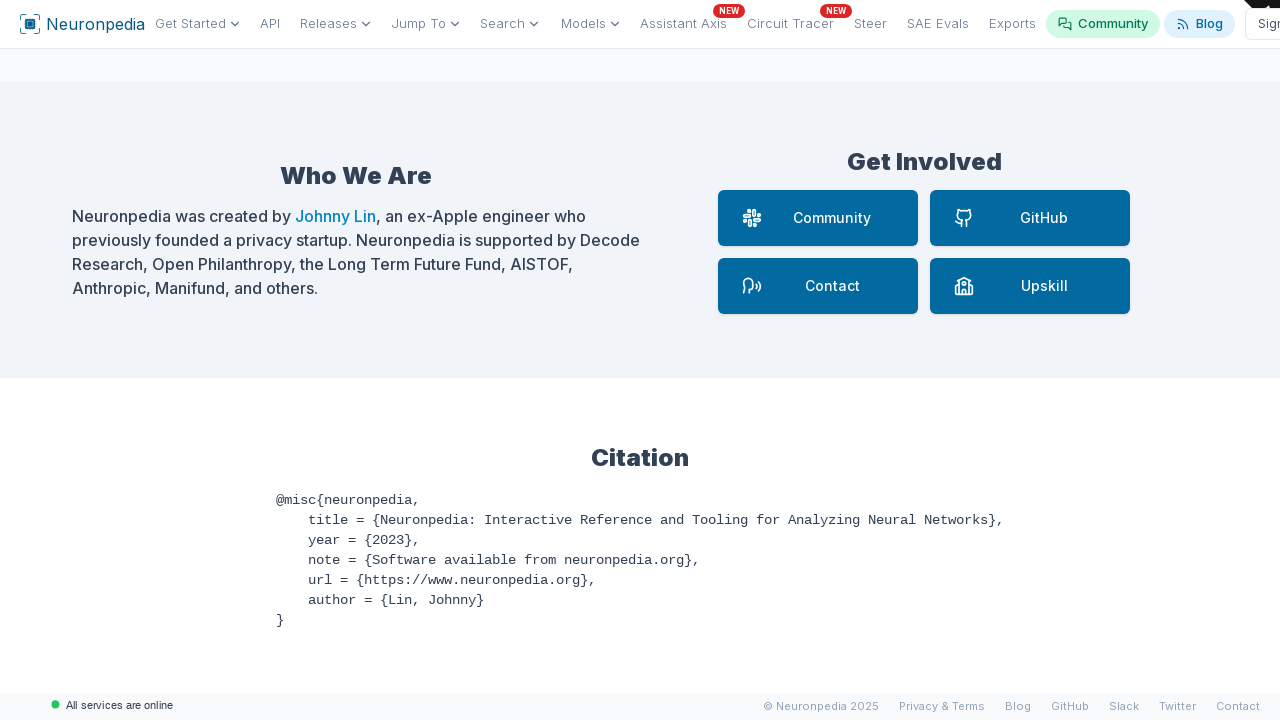